Navigates to the test automation website and verifies the page loads successfully by checking for page content.

Starting URL: https://www.testotomasyonu.com

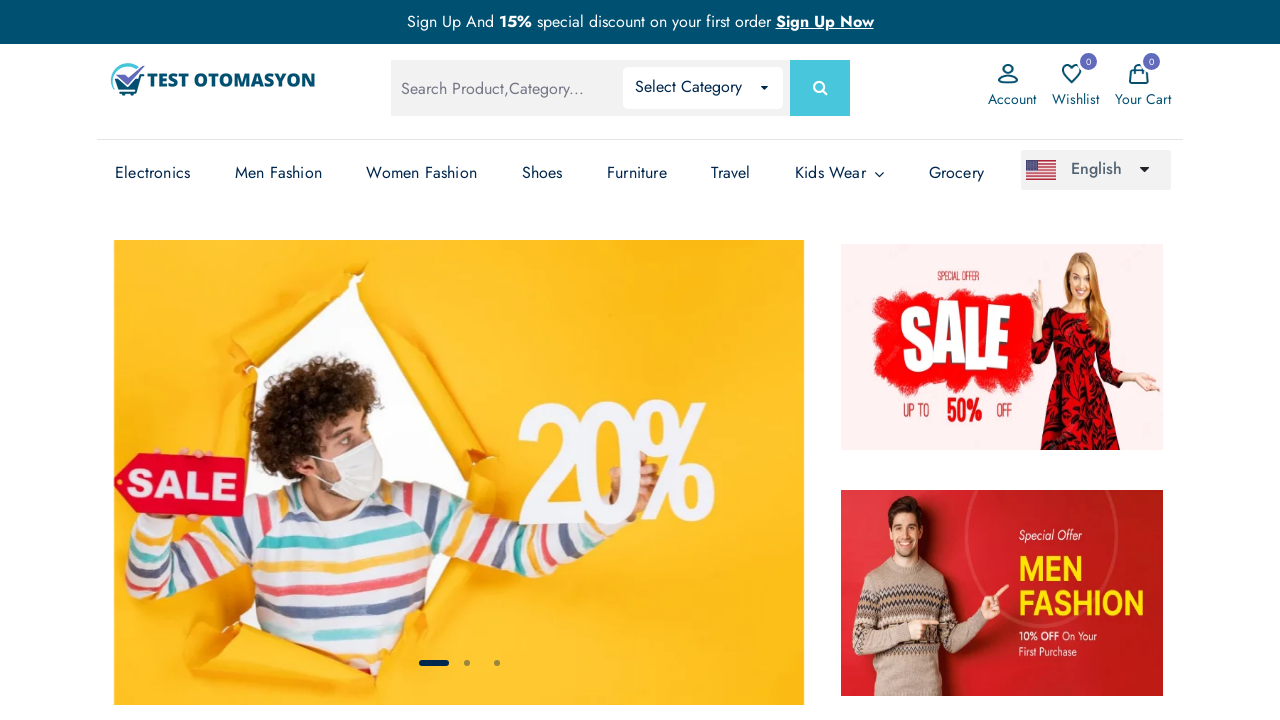

Page DOM content loaded
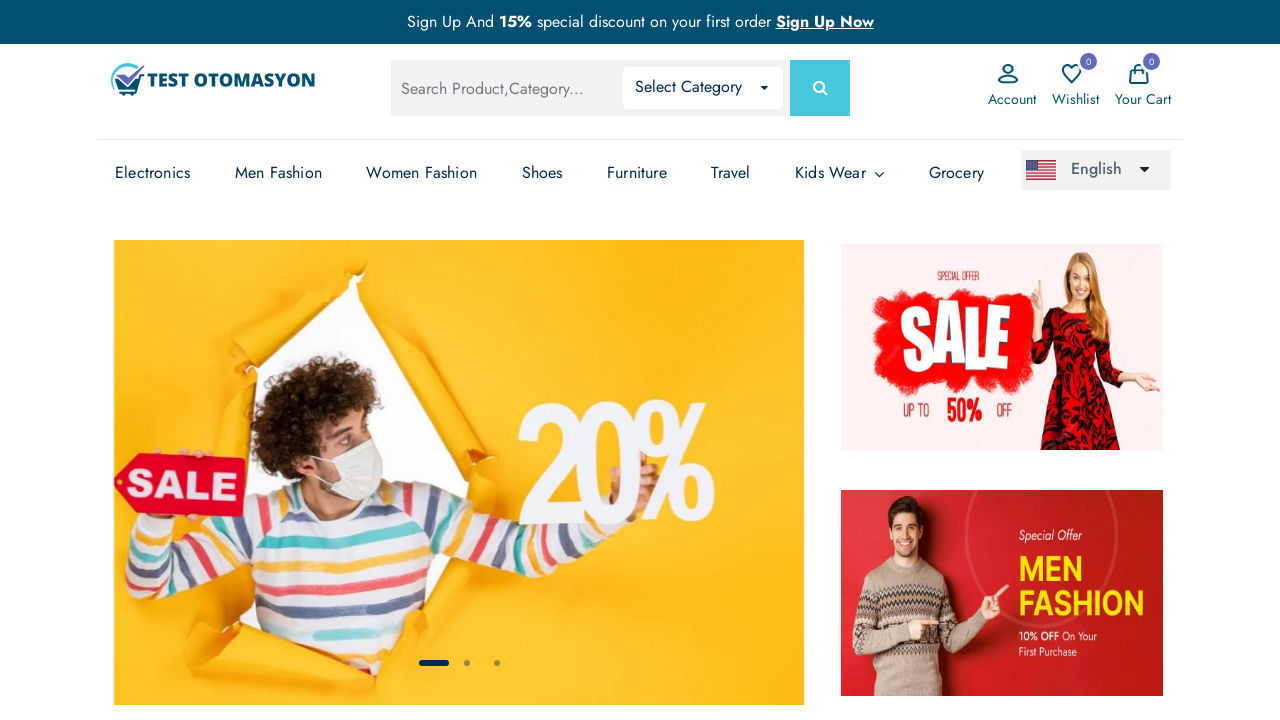

Verified page title exists and page loaded successfully
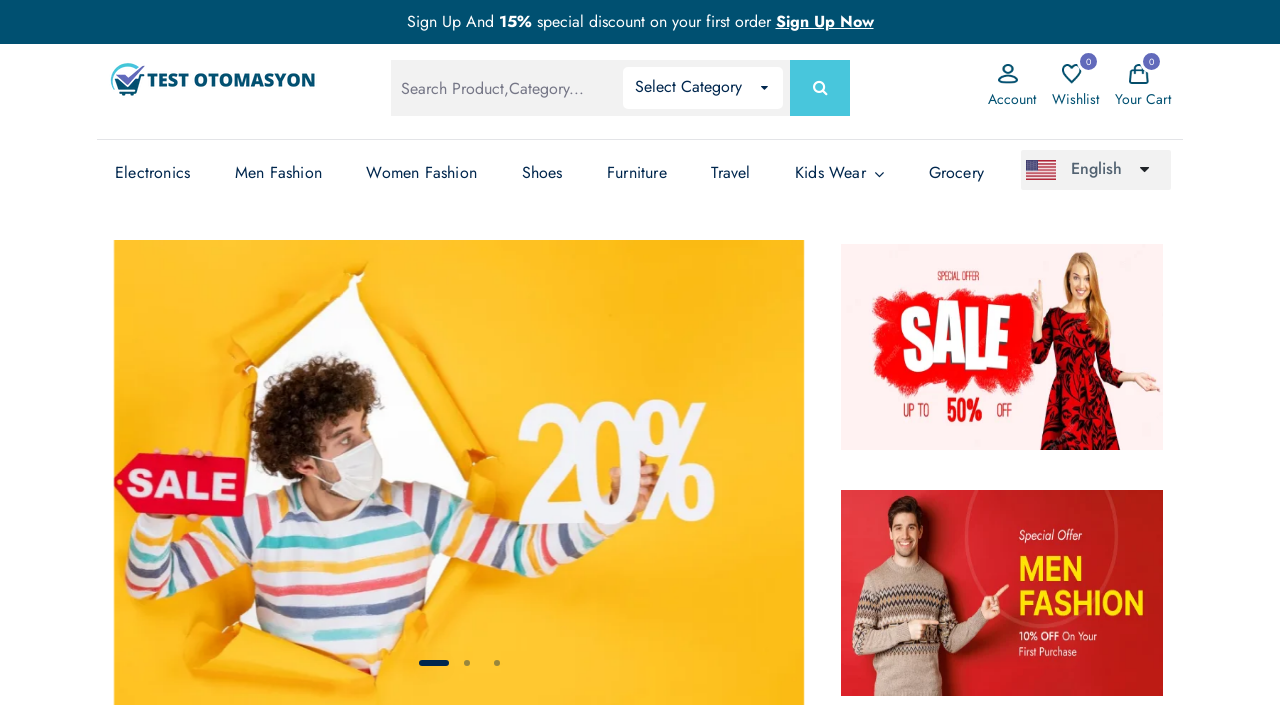

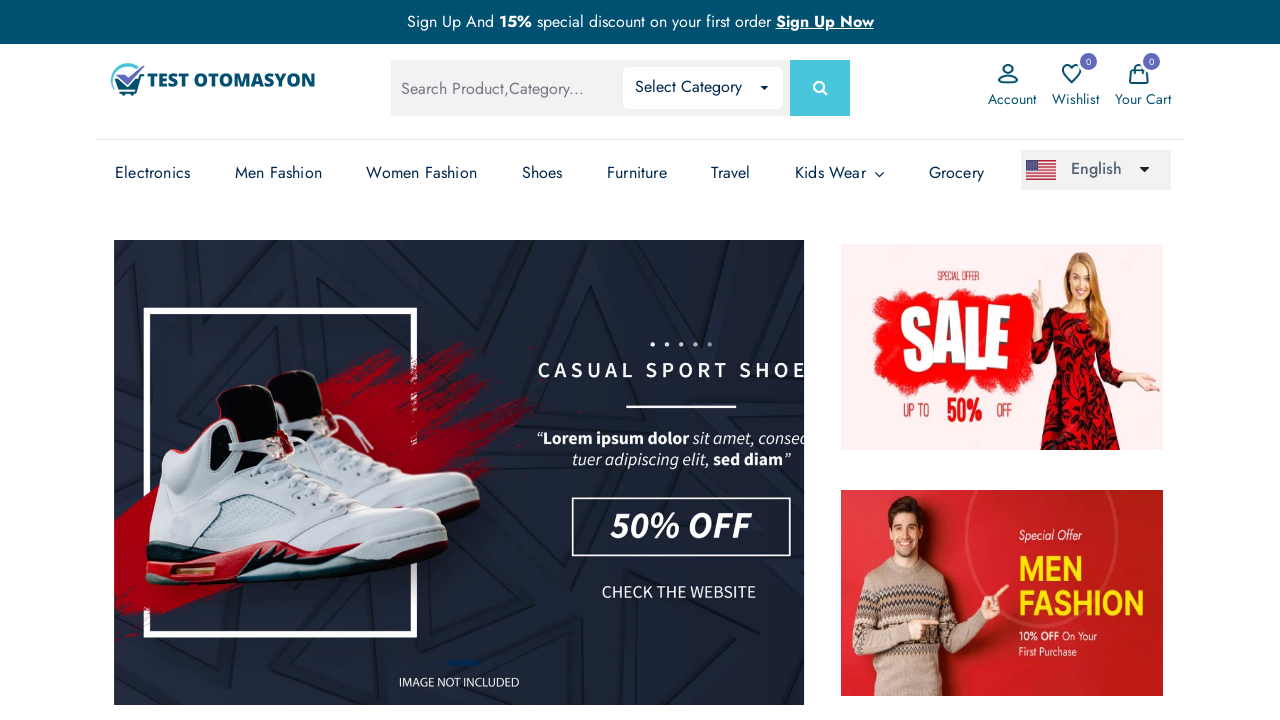